Tests mouse hover functionality on SpiceJet website by hovering over the Add-ons menu item and then clicking on the Student Discount option from the dropdown.

Starting URL: https://www.spicejet.com/

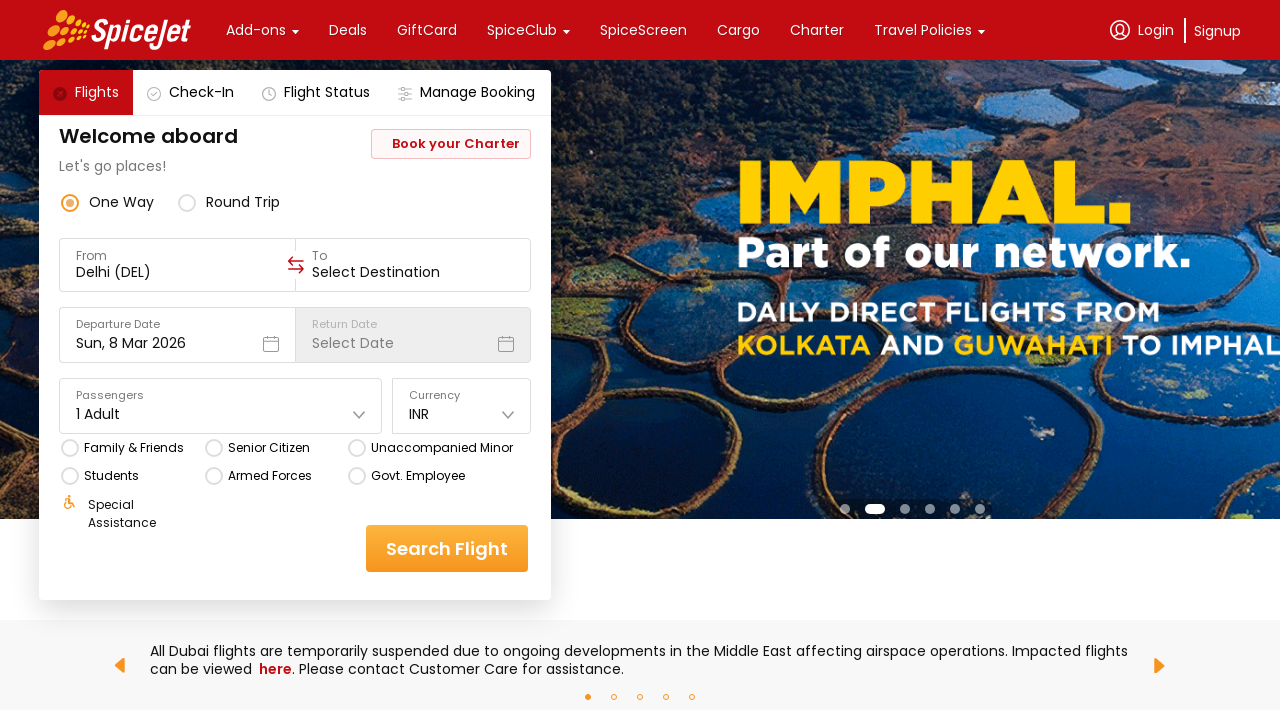

Hovered over the Add-ons menu item to reveal dropdown at (256, 30) on xpath=//div[contains(text(),'Add-ons')]
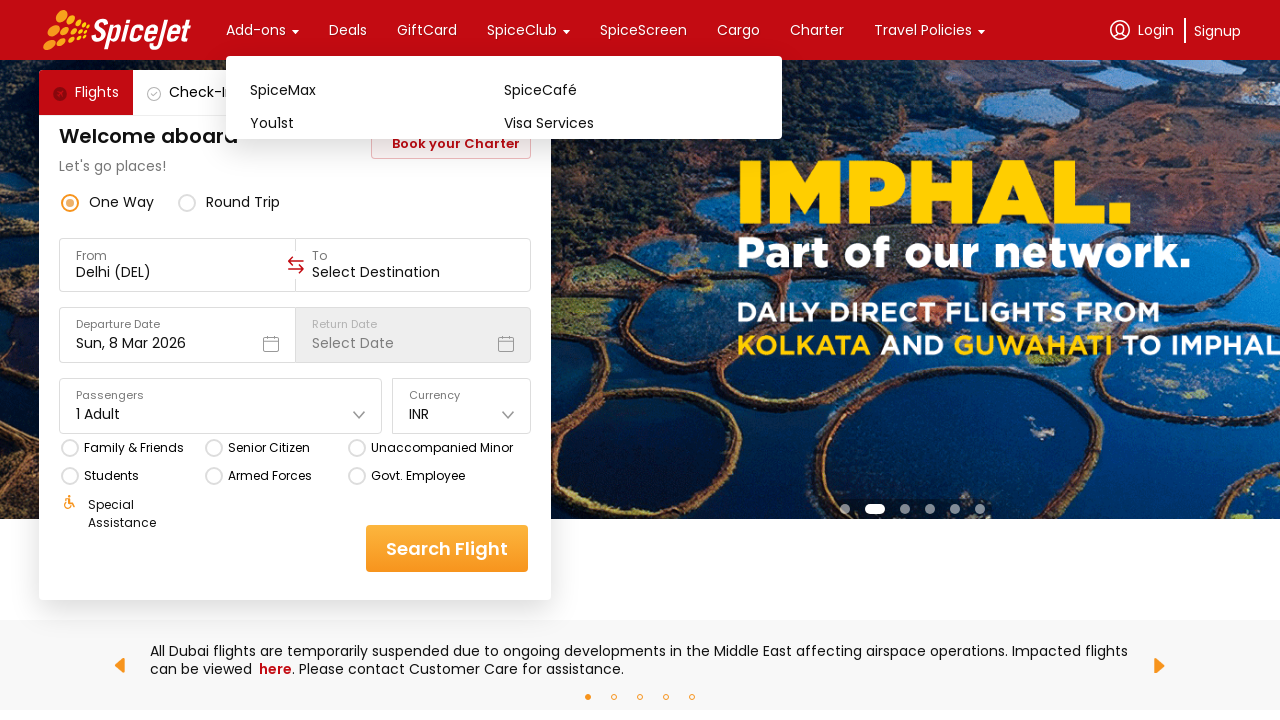

Waited 1 second for dropdown animation to complete
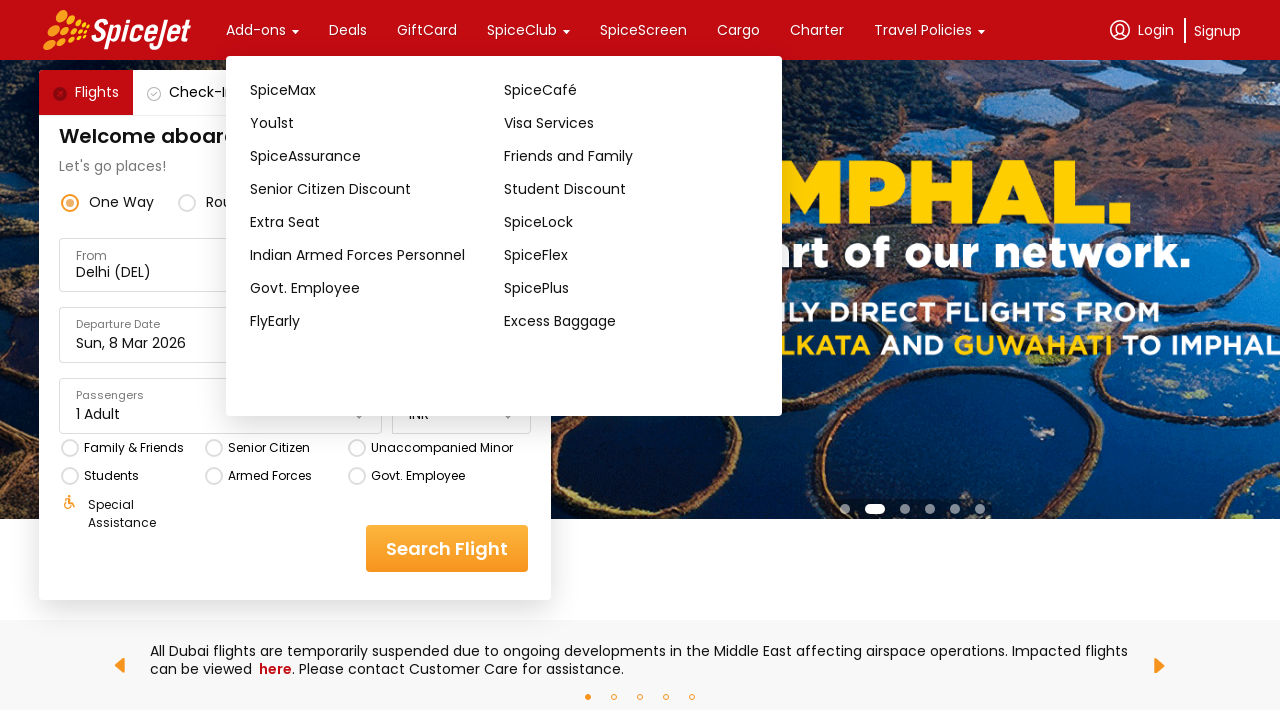

Clicked on the Student Discount option from the Add-ons dropdown at (631, 189) on xpath=//div[contains(text(),'Student Discount')]
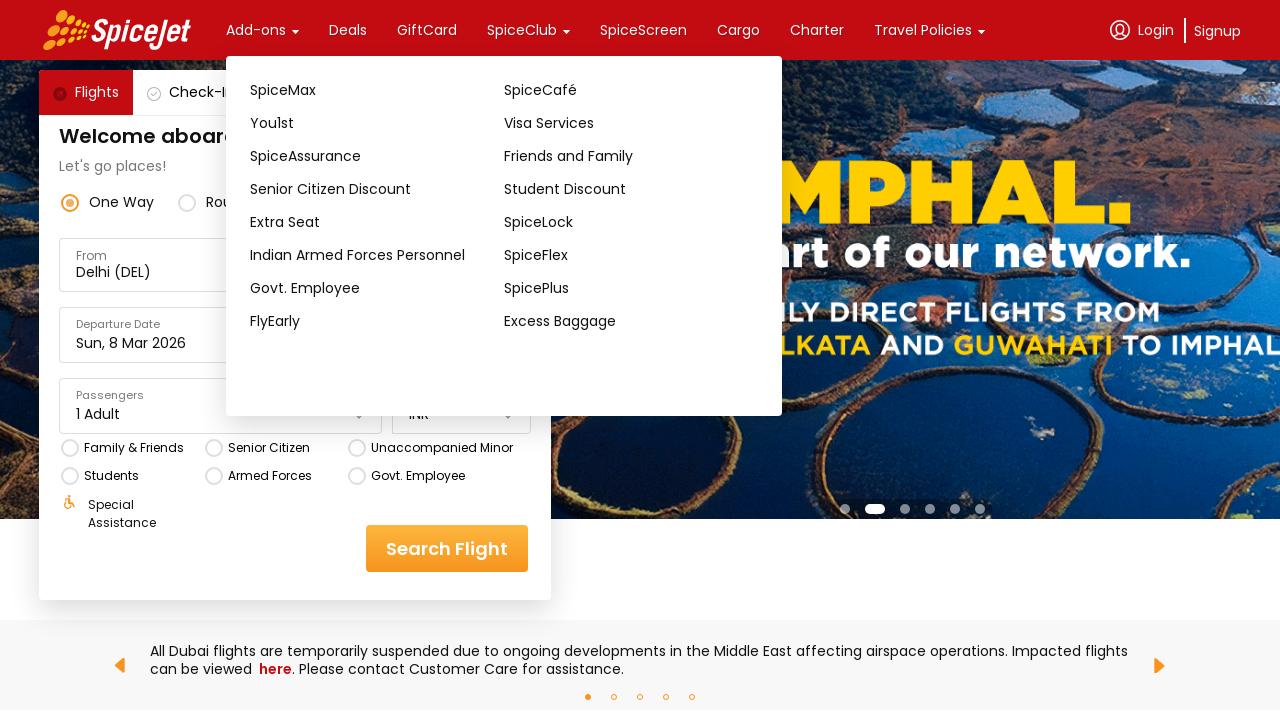

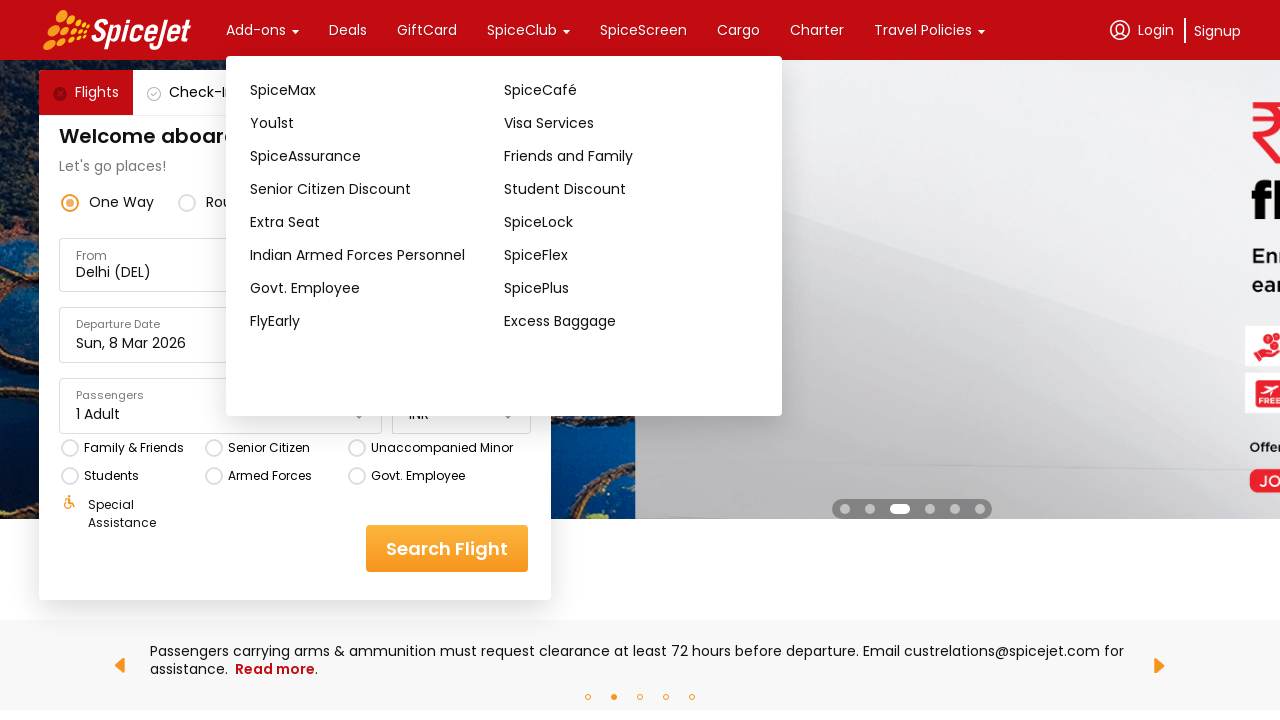